Tests window switching by opening a new window, performing an action in it, and switching back to the parent window

Starting URL: https://demo.automationtesting.in/Windows.html

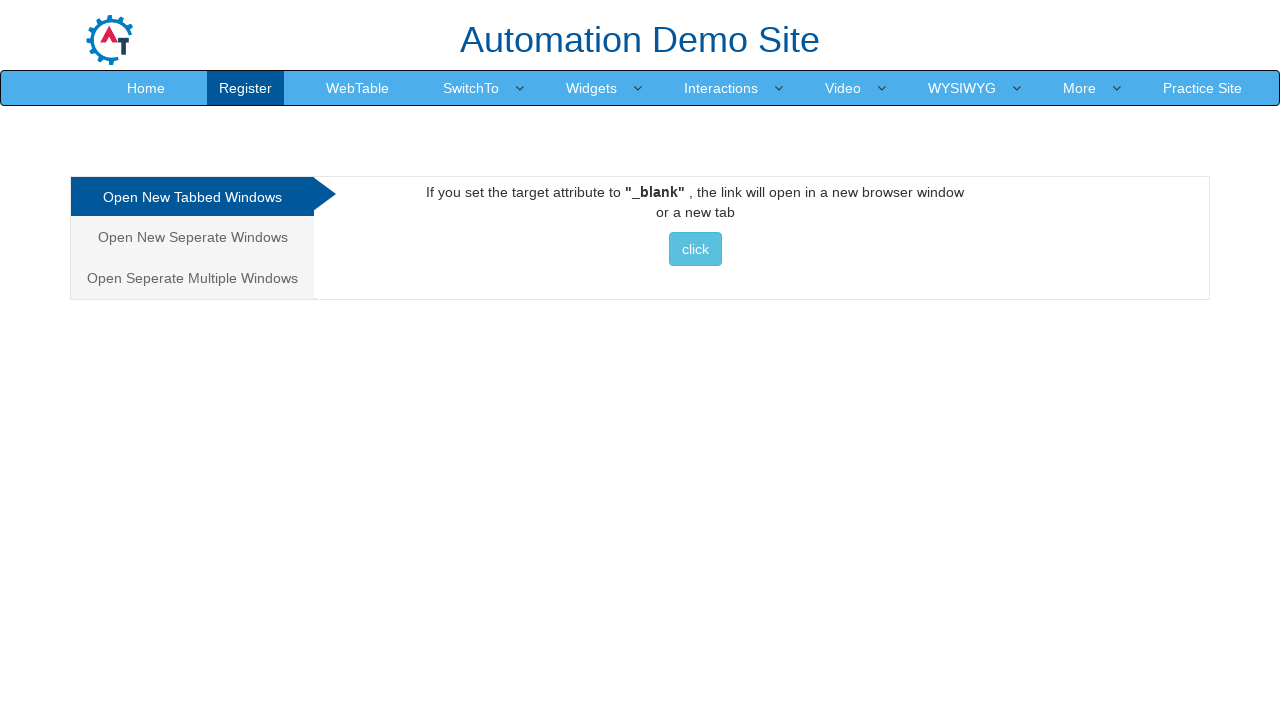

Clicked button to open new window at (695, 249) on button.btn.btn-info
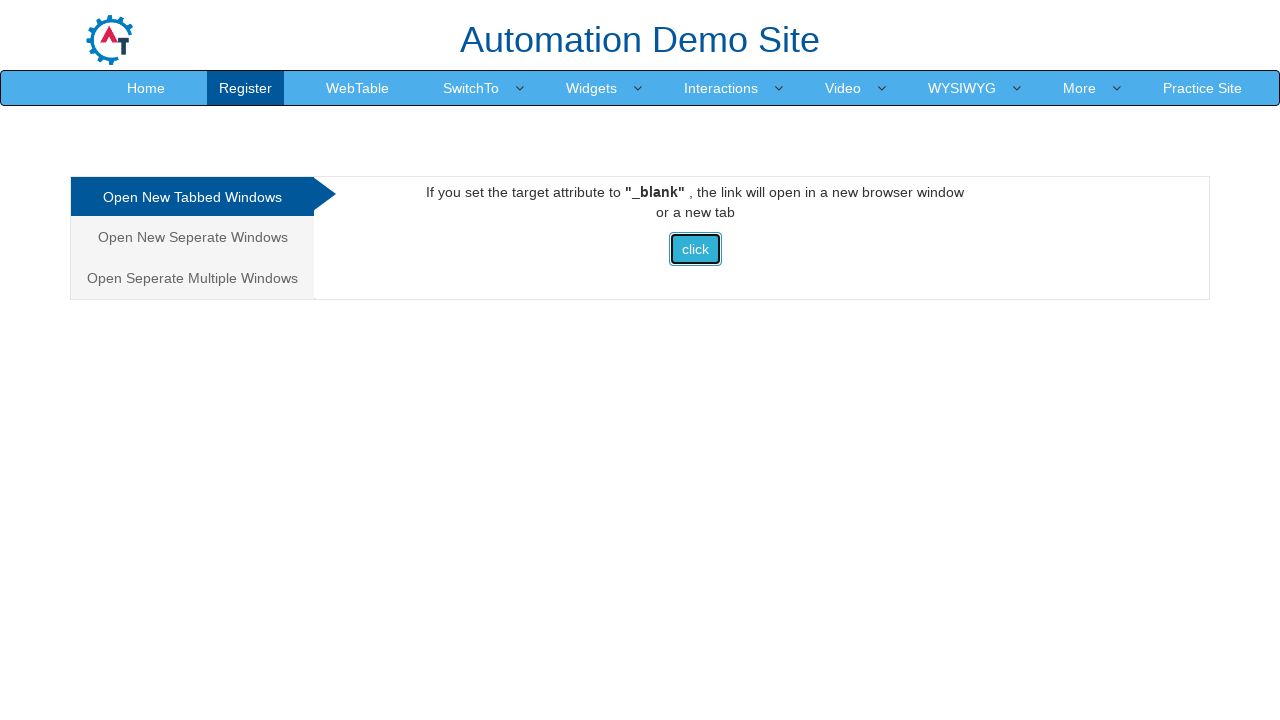

New window opened and captured
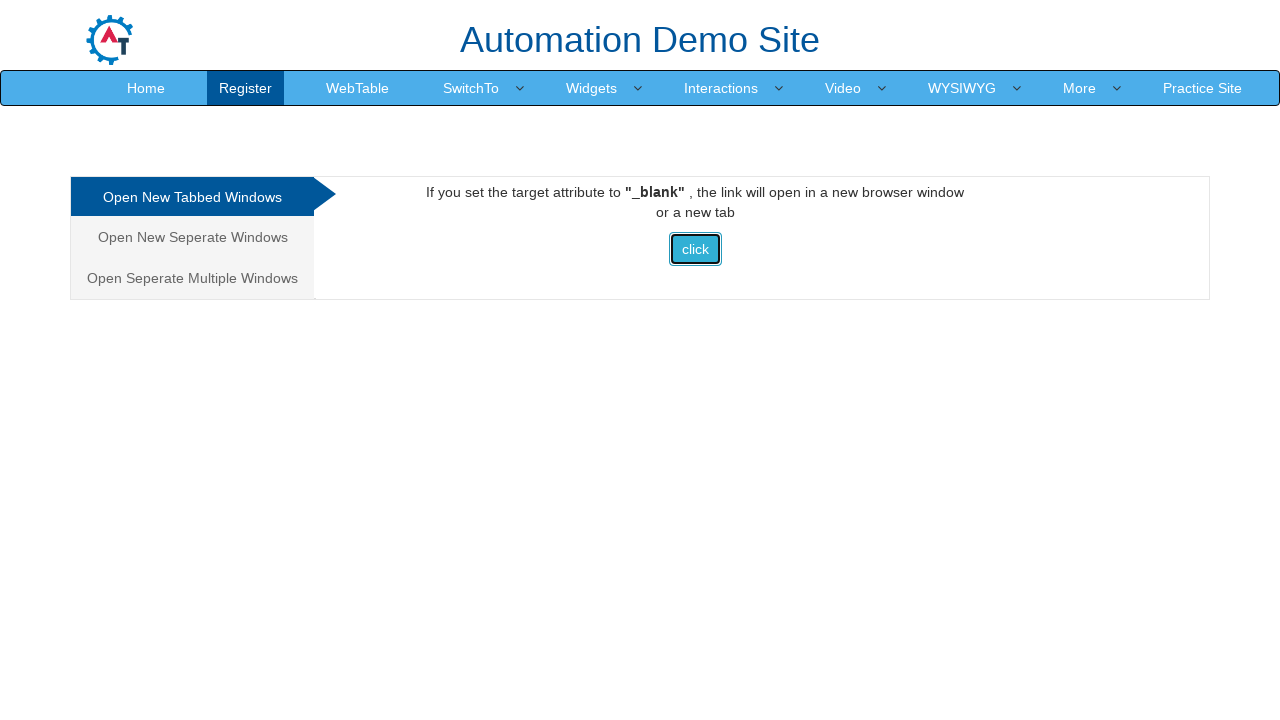

New window page loaded completely
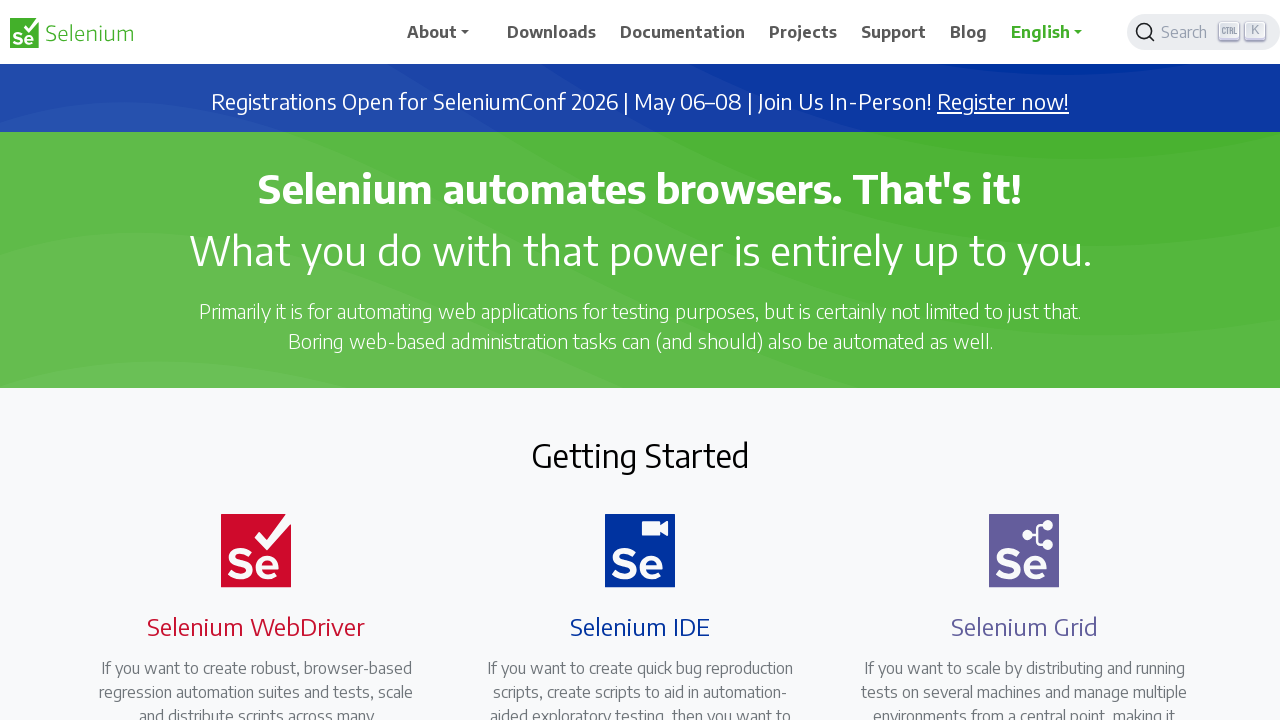

Clicked 4th navigation item in new window at (807, 32) on div.collapse.navbar-collapse.justify-content-end ul li:nth-child(4)
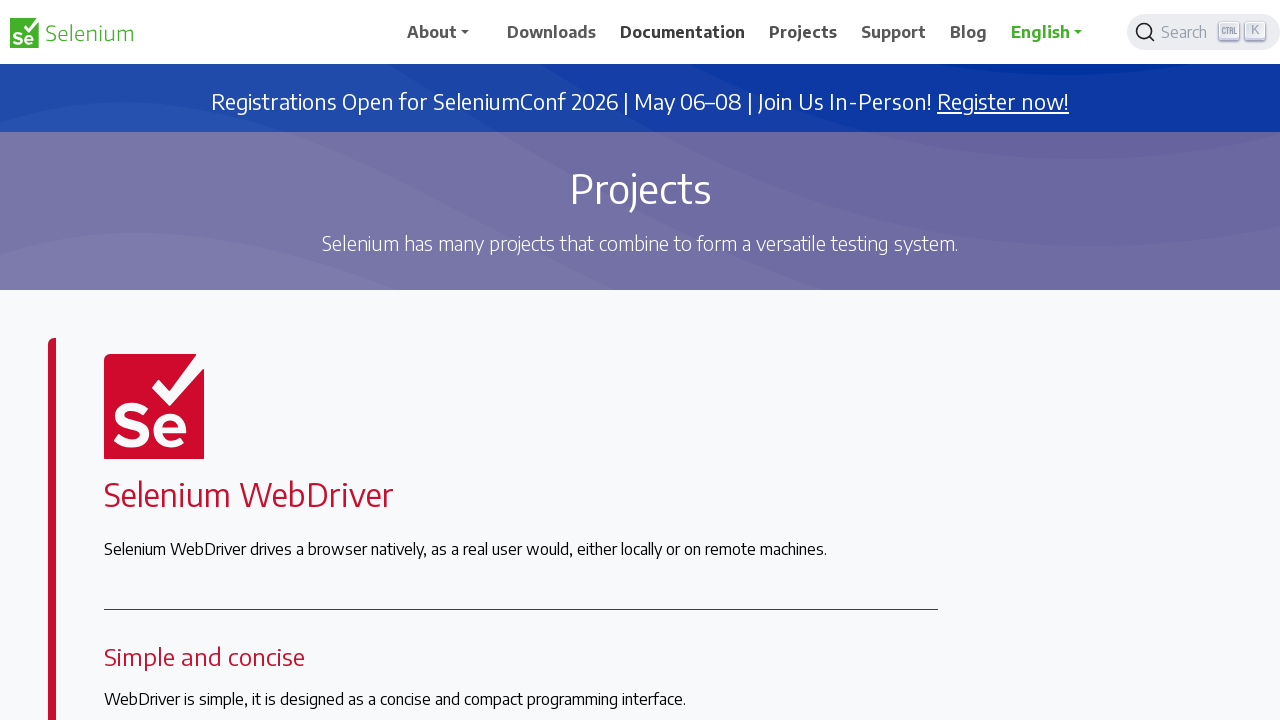

Waited 2 seconds before switching windows
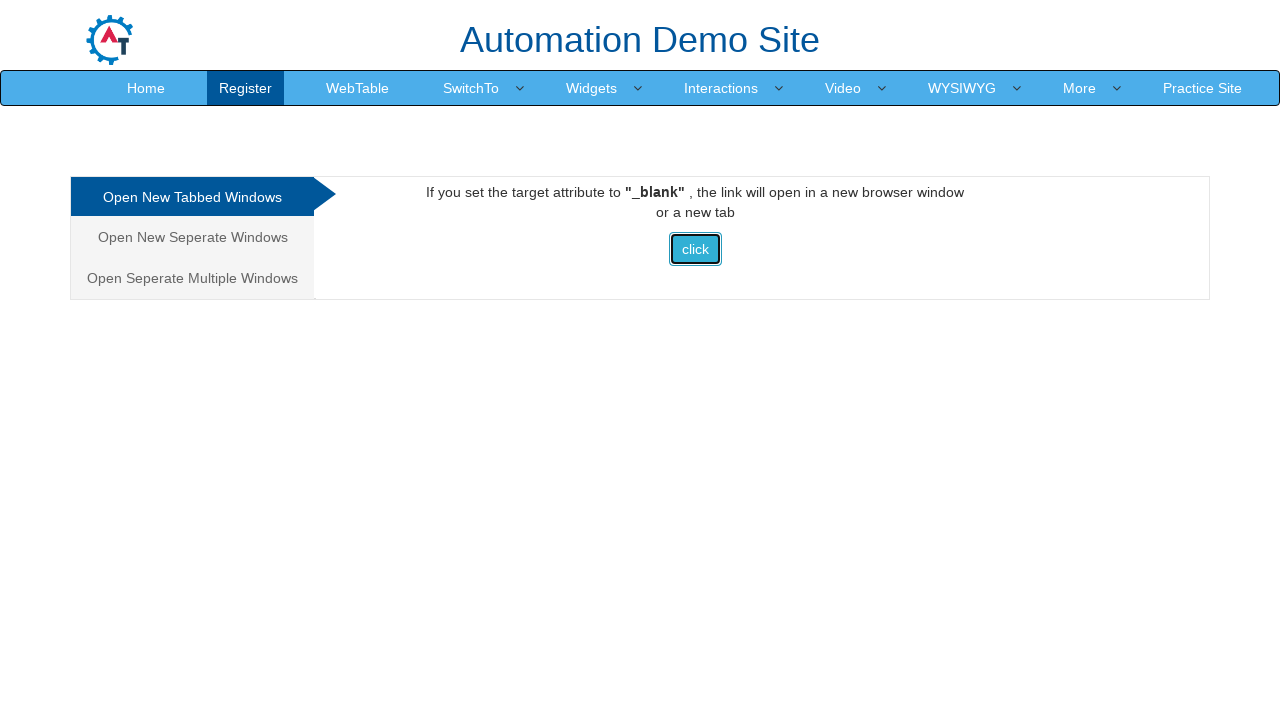

Switched focus back to parent window
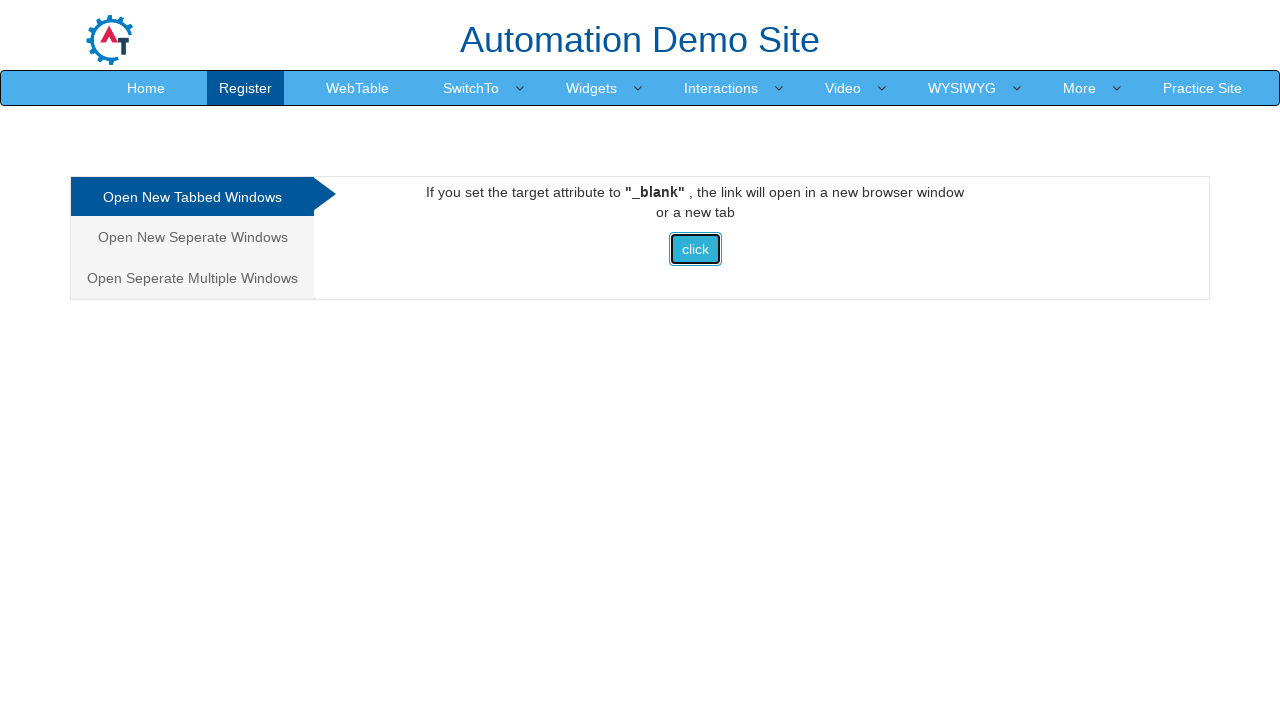

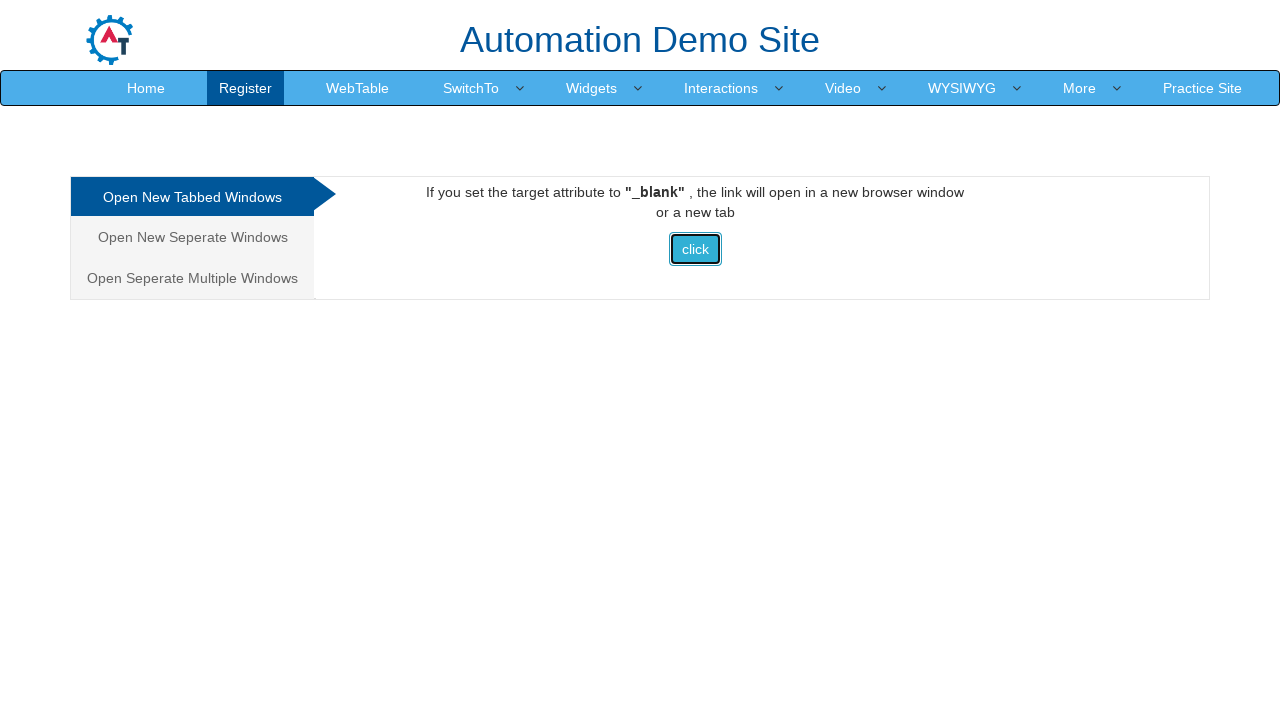